Tests checkbox functionality by locating two checkboxes and clicking them if they are not already selected, ensuring both checkboxes end up checked.

Starting URL: https://the-internet.herokuapp.com/checkboxes

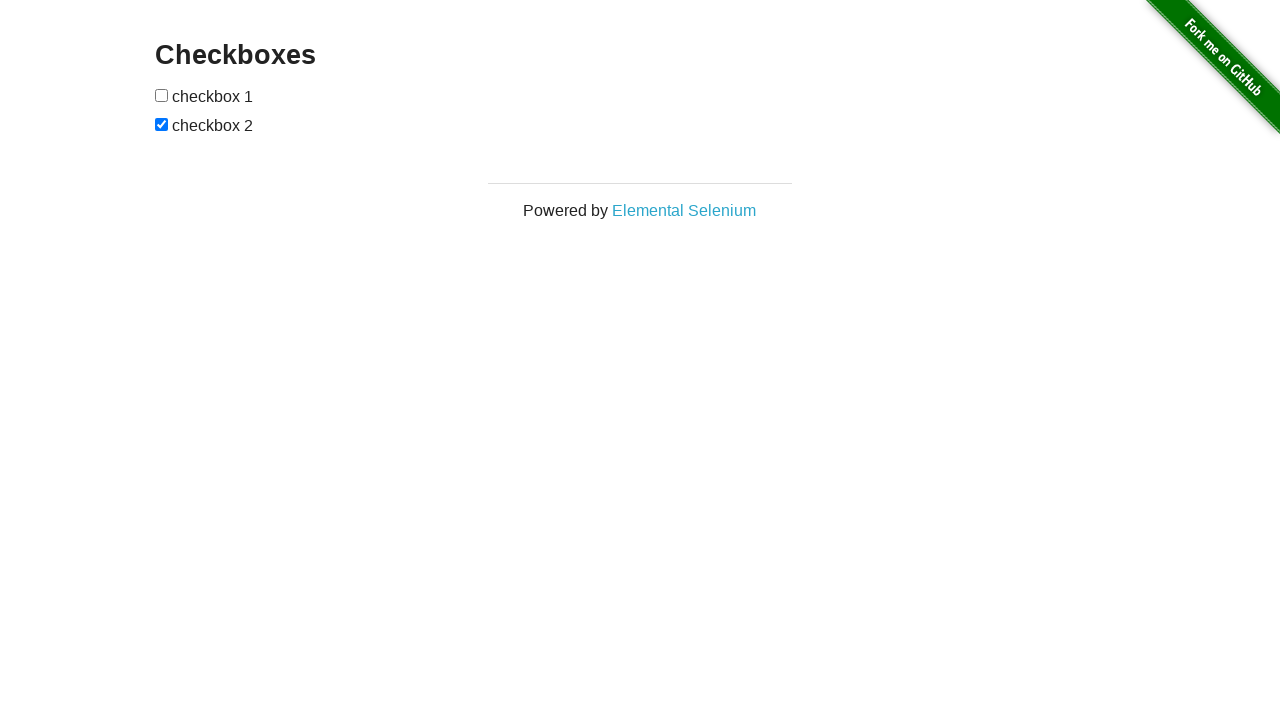

Located first checkbox element
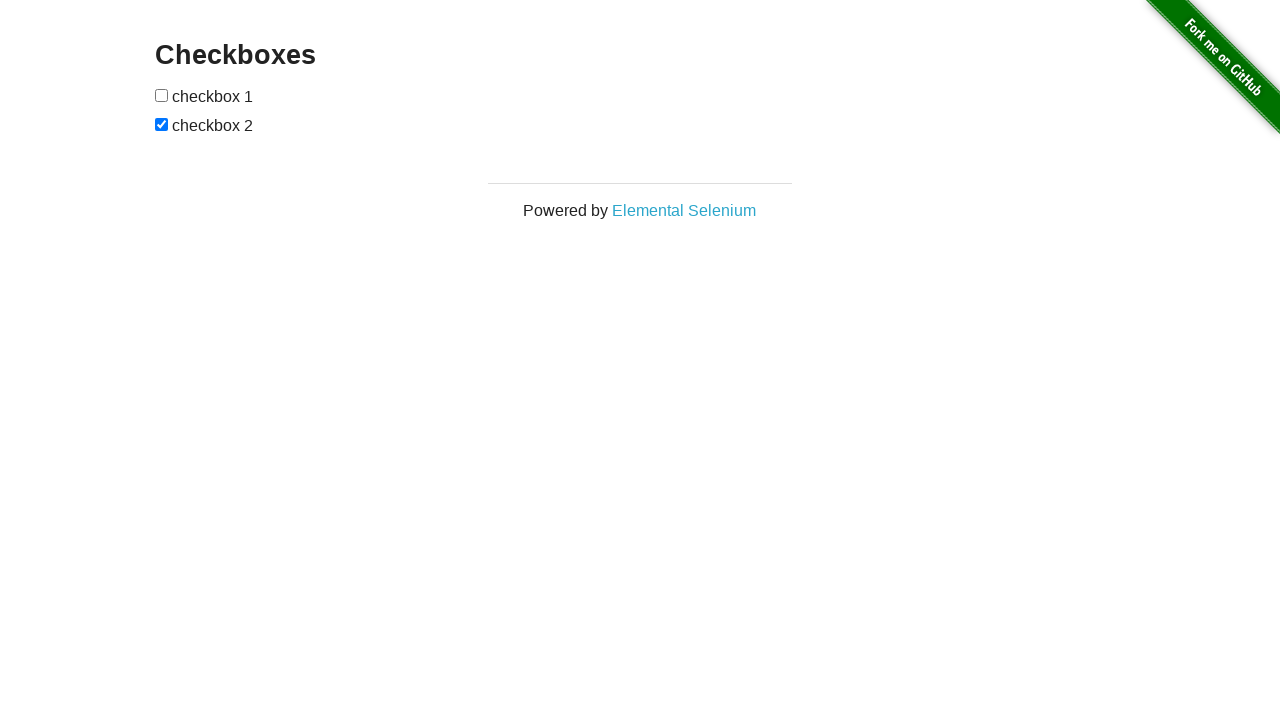

Located second checkbox element
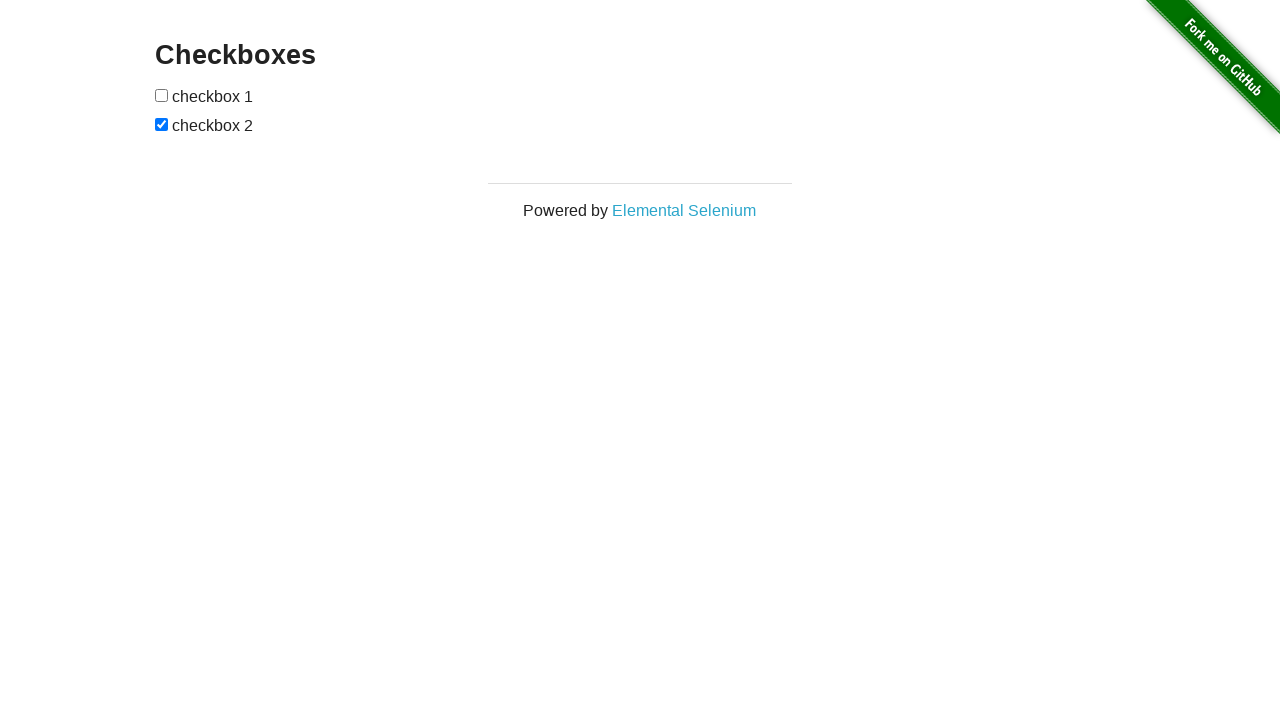

Checked first checkbox status
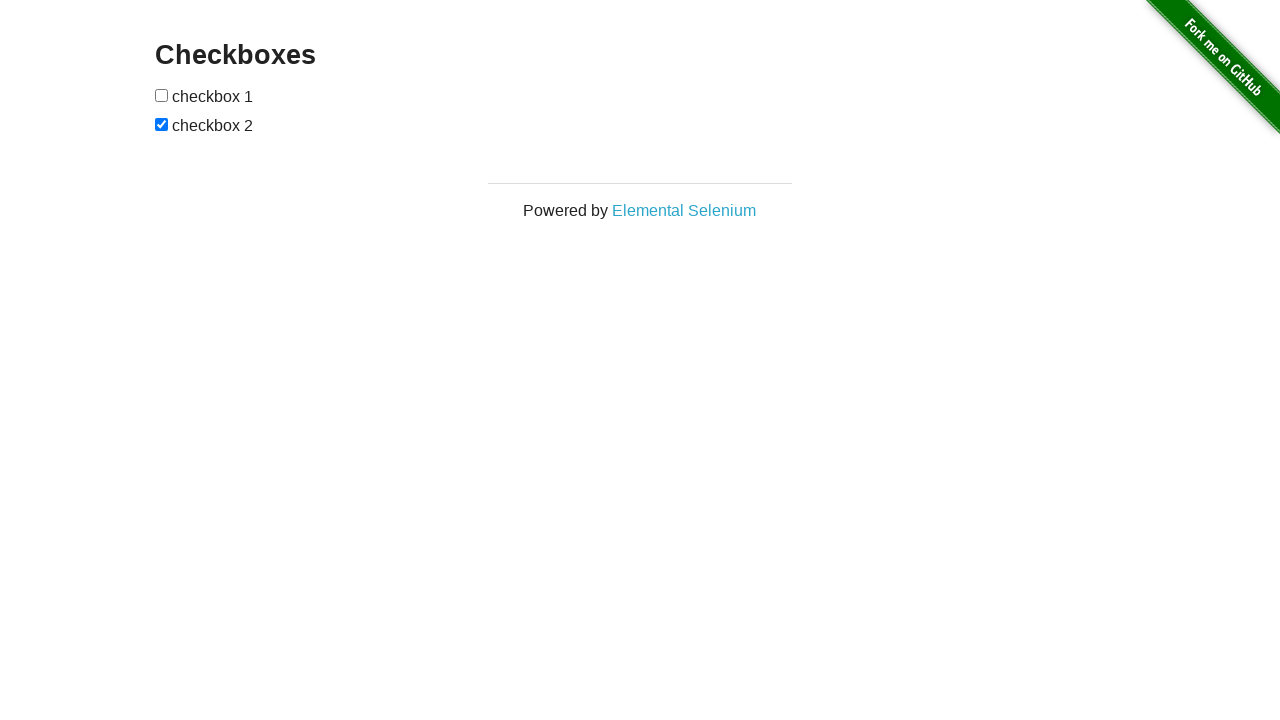

Clicked first checkbox to select it at (162, 95) on input[type='checkbox'] >> nth=0
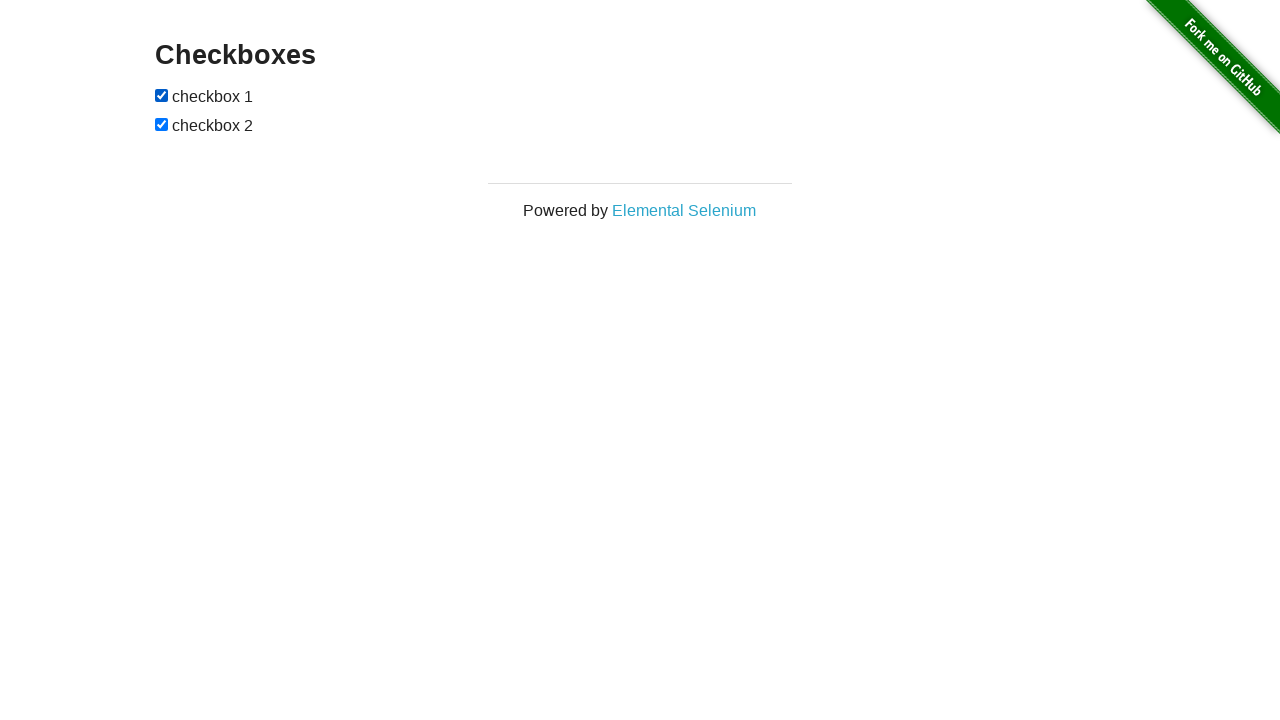

Second checkbox was already checked
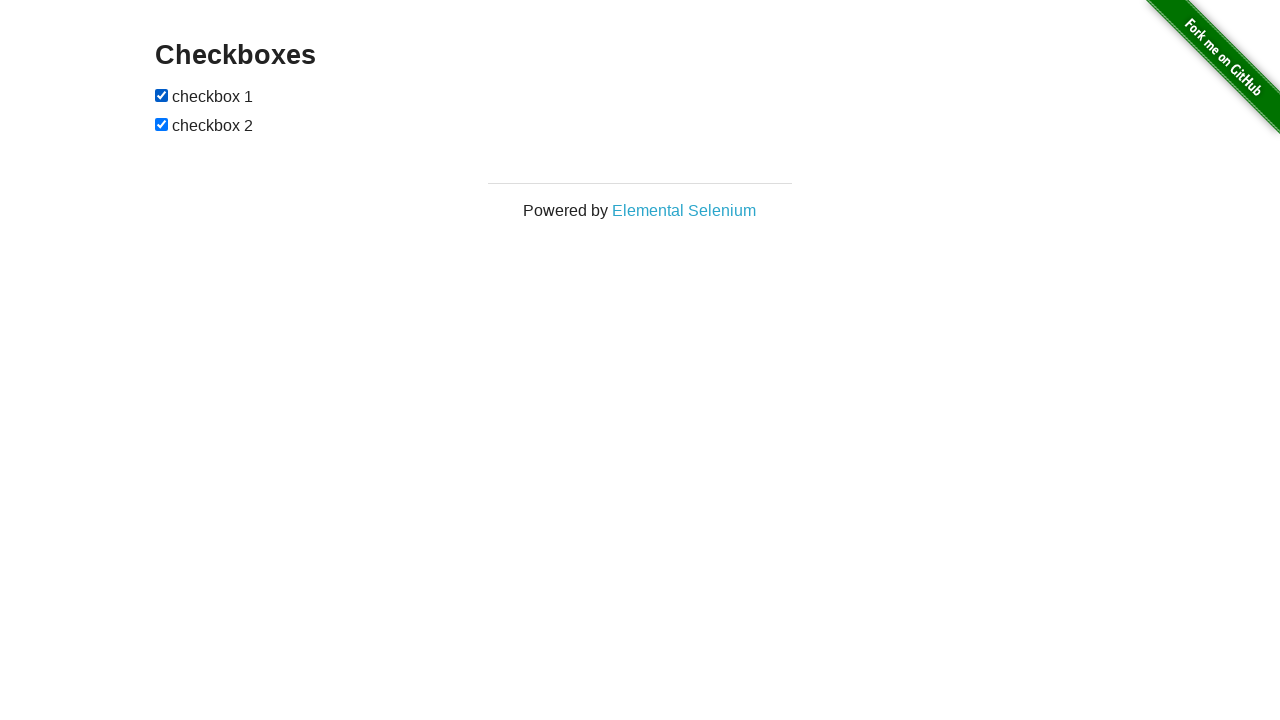

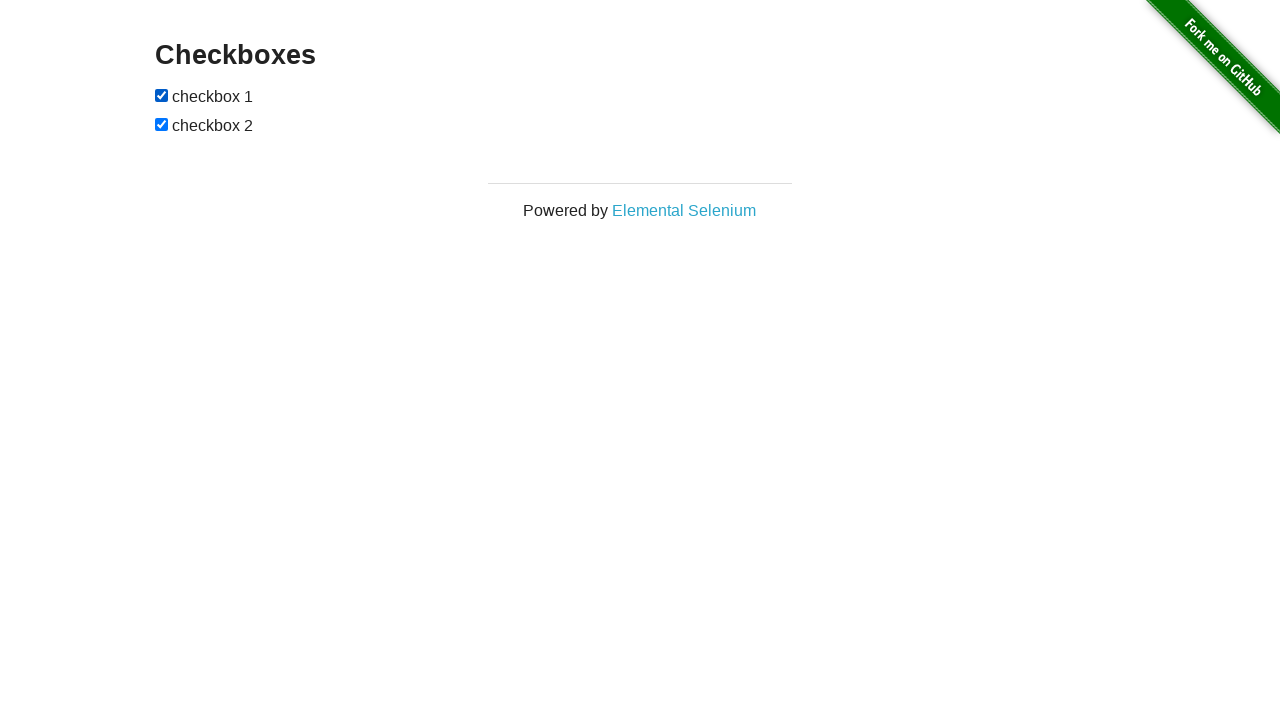